Tests JavaScript confirmation alert handling by clicking the confirmation button, accepting the alert, and verifying the result message is displayed on the page.

Starting URL: http://the-internet.herokuapp.com/javascript_alerts

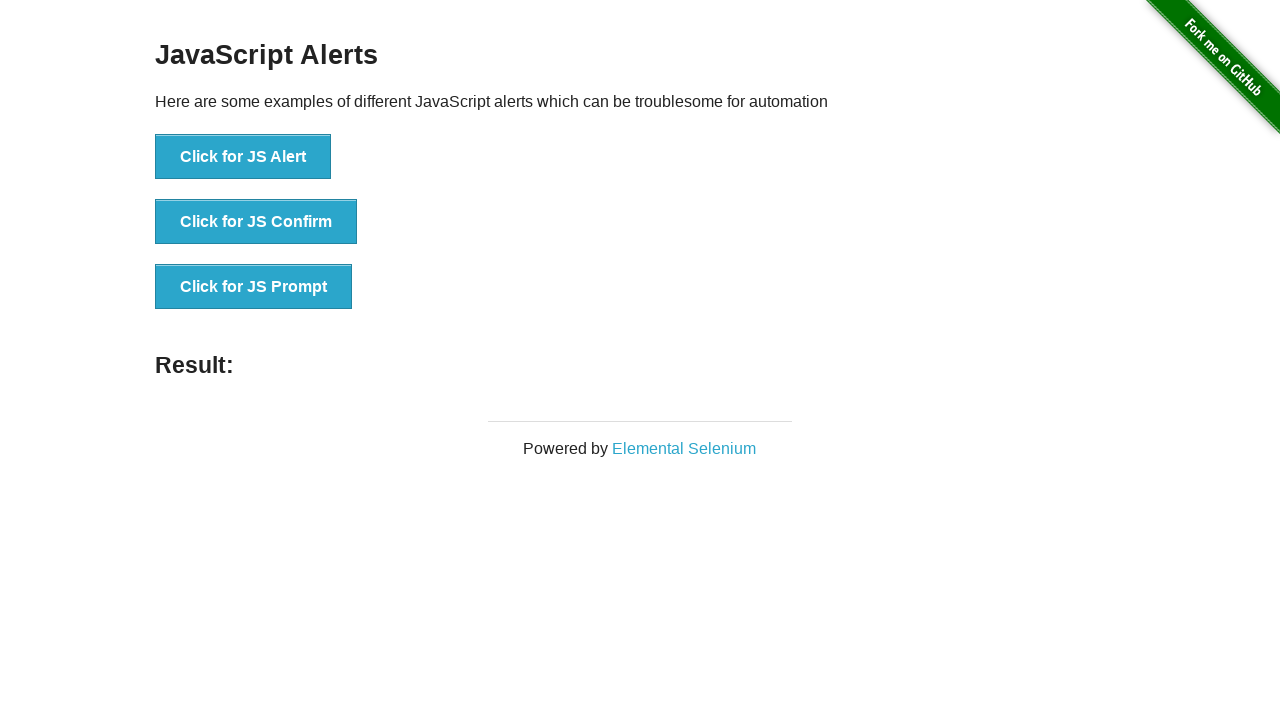

Clicked the second button to trigger confirmation dialog at (256, 222) on button >> nth=1
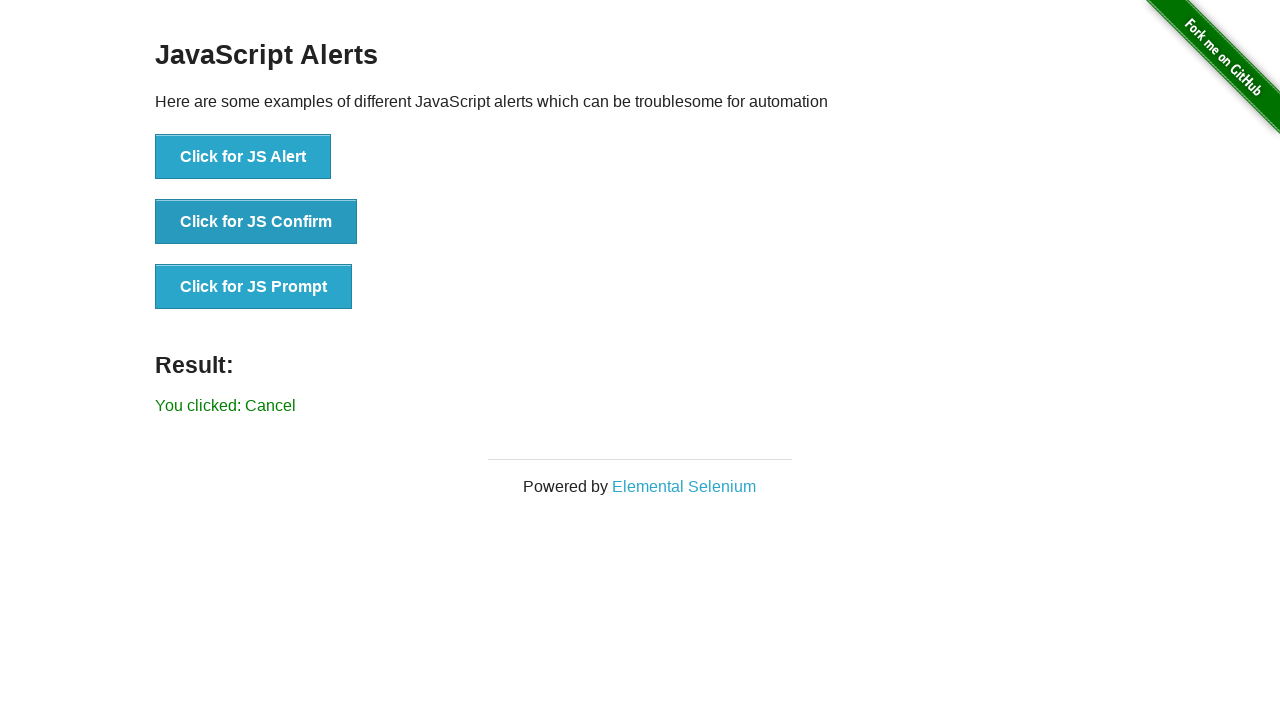

Set up dialog handler to accept alerts
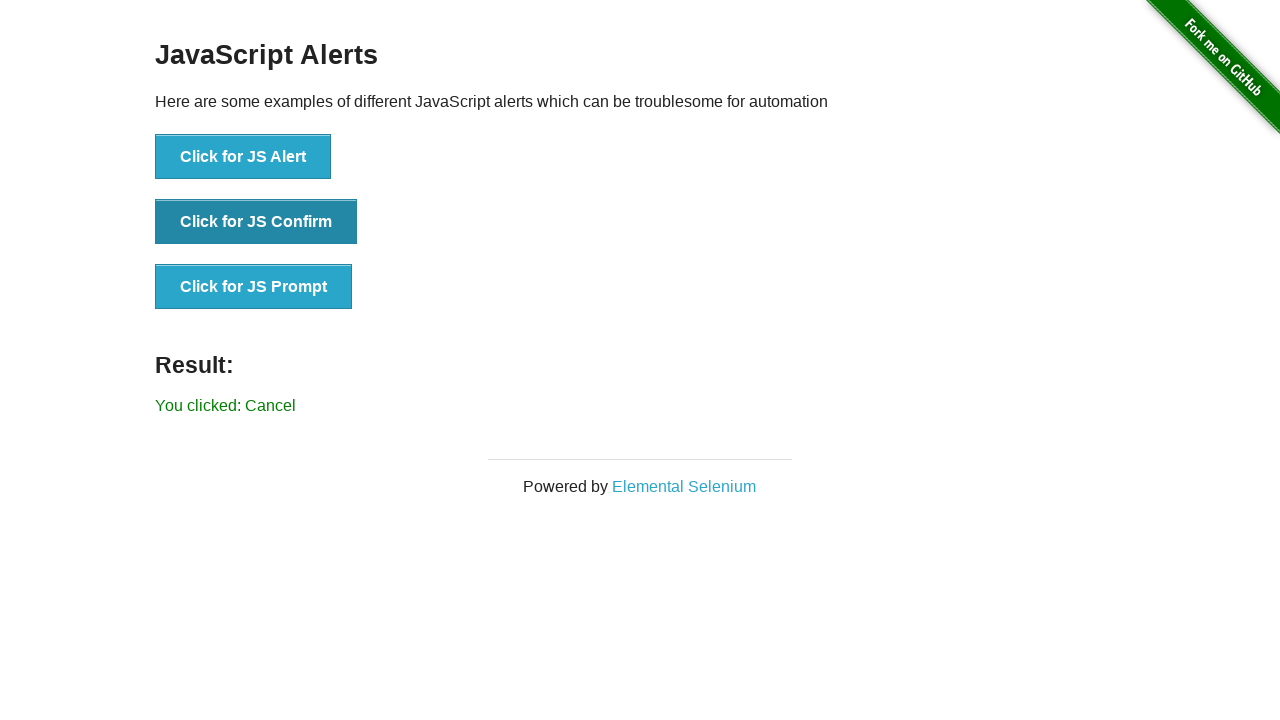

Clicked the second button again to trigger and accept the confirmation dialog at (256, 222) on button >> nth=1
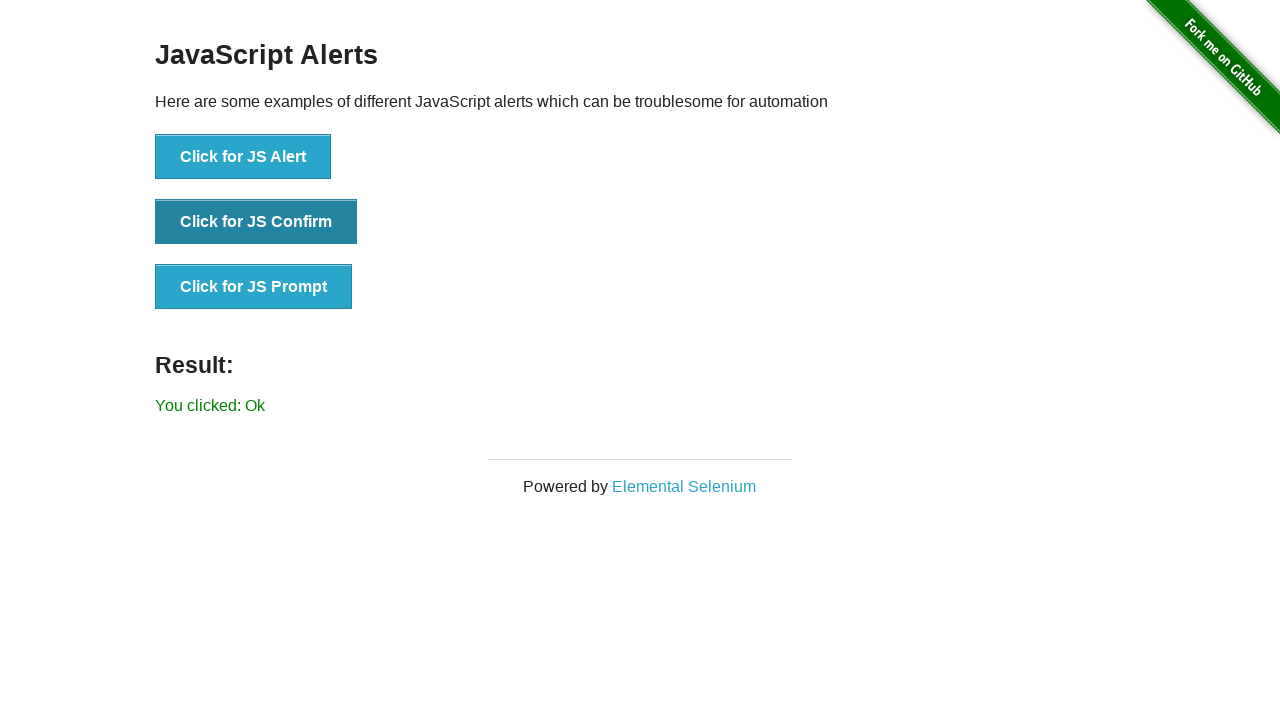

Waited for result message element to appear
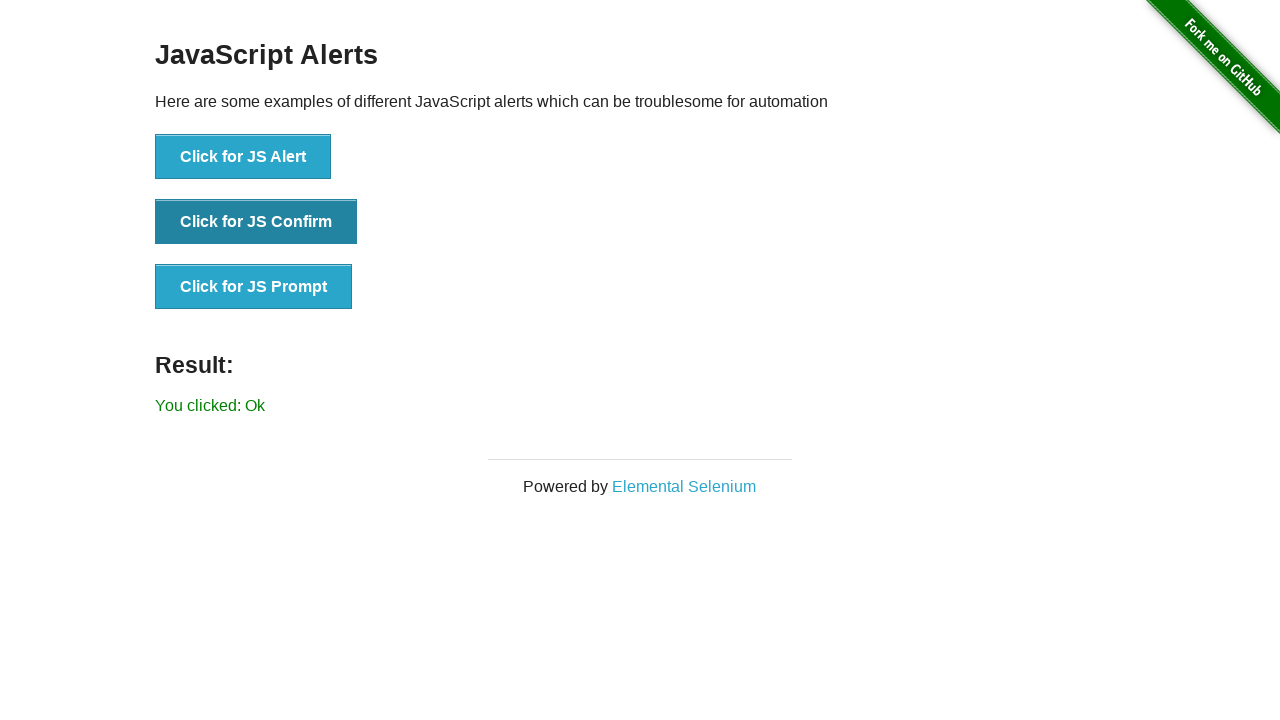

Retrieved result message text content
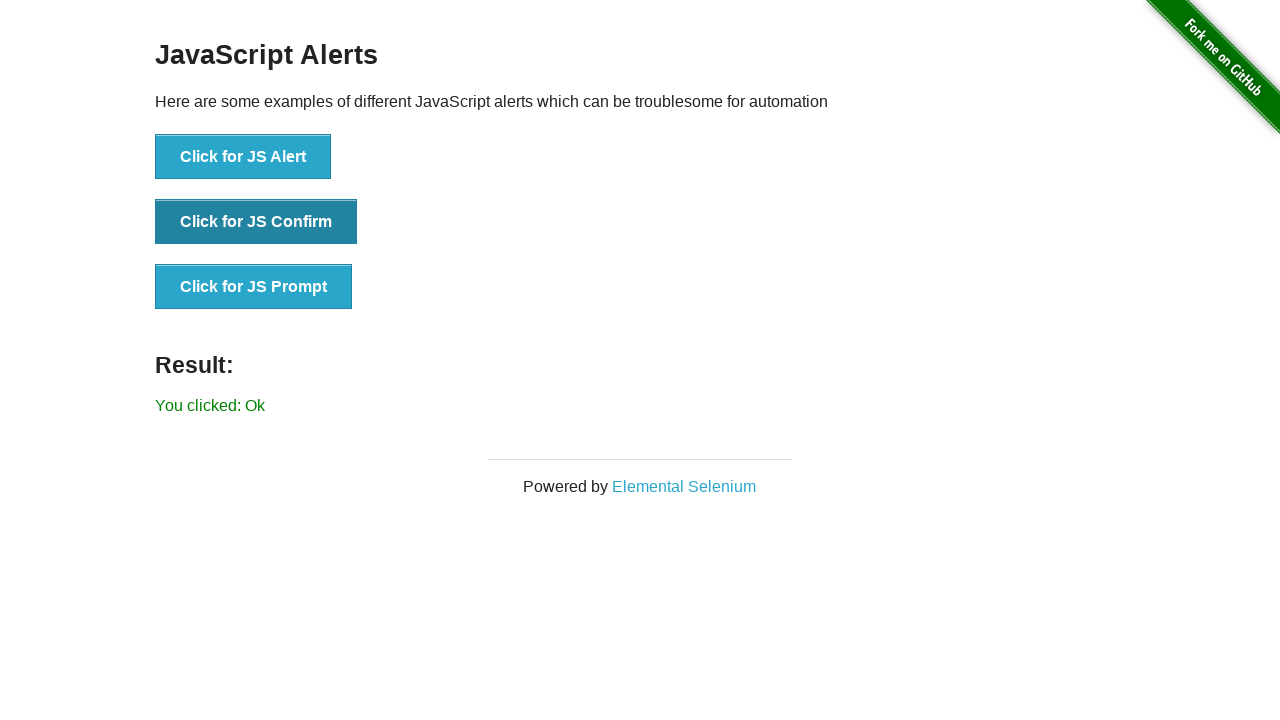

Verified result message is 'You clicked: Ok'
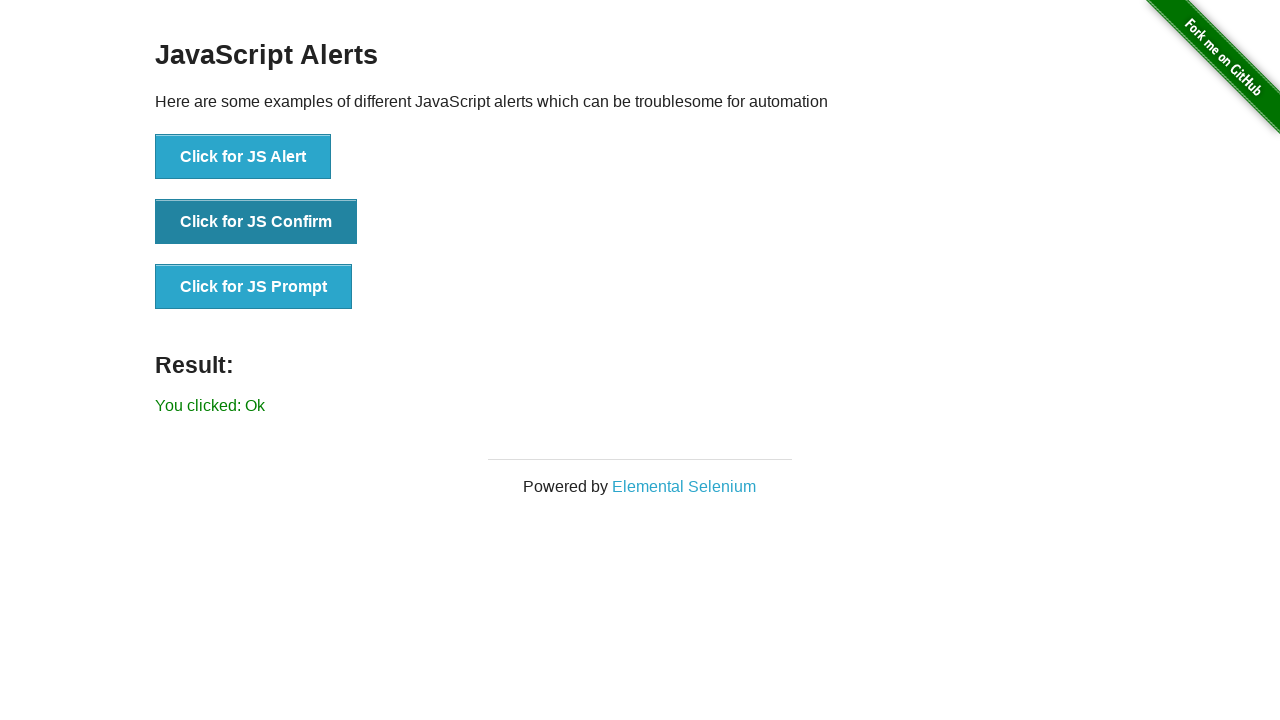

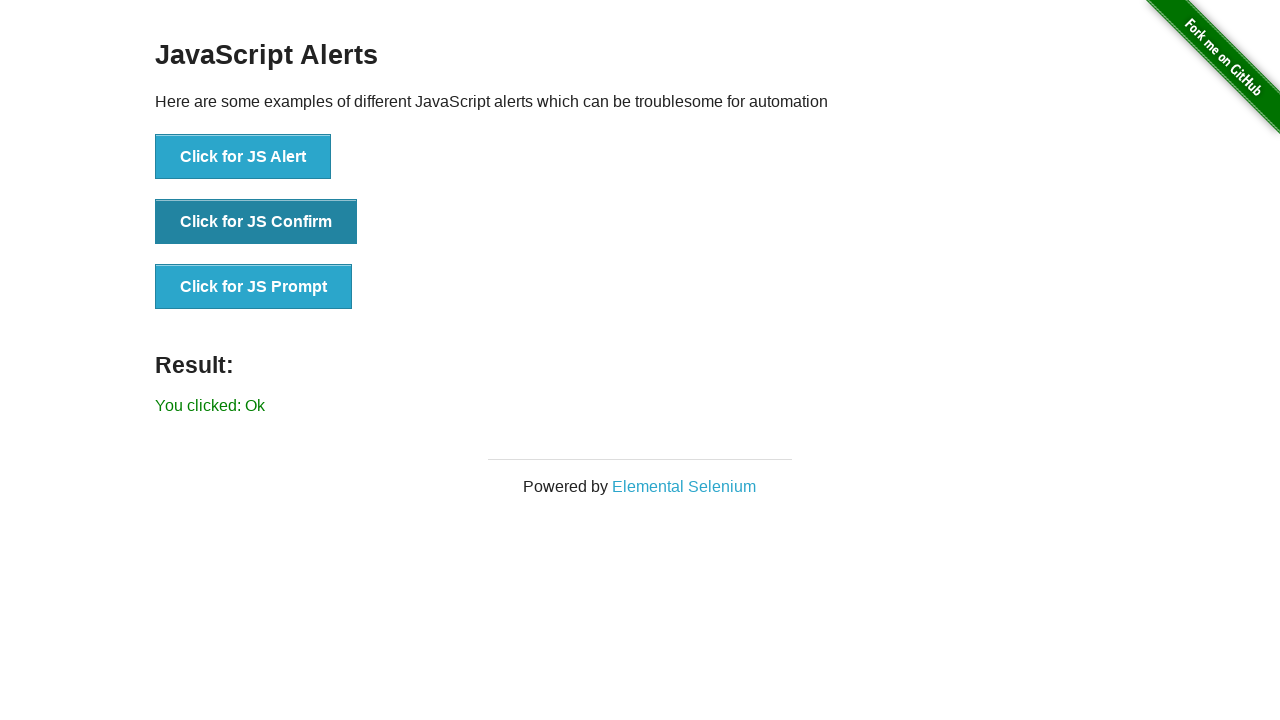